Tests that the currently applied filter link is highlighted with the selected class

Starting URL: https://demo.playwright.dev/todomvc

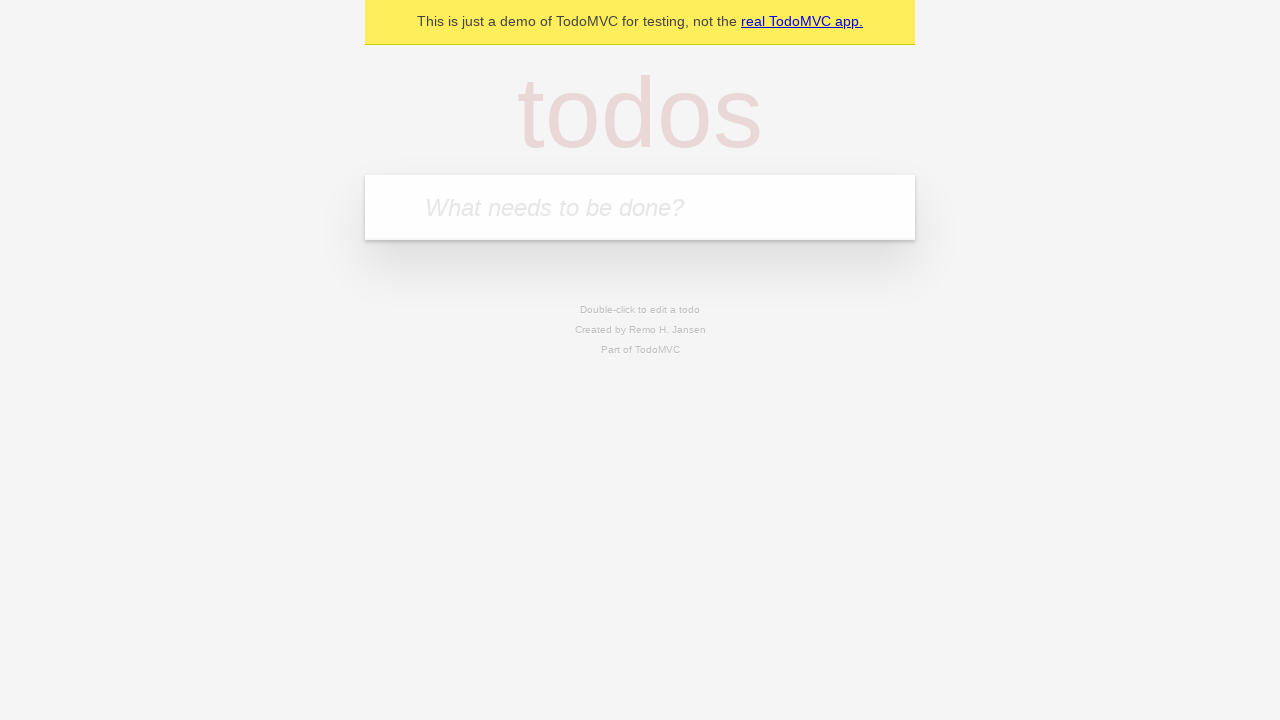

Filled todo input with 'buy some cheese' on internal:attr=[placeholder="What needs to be done?"i]
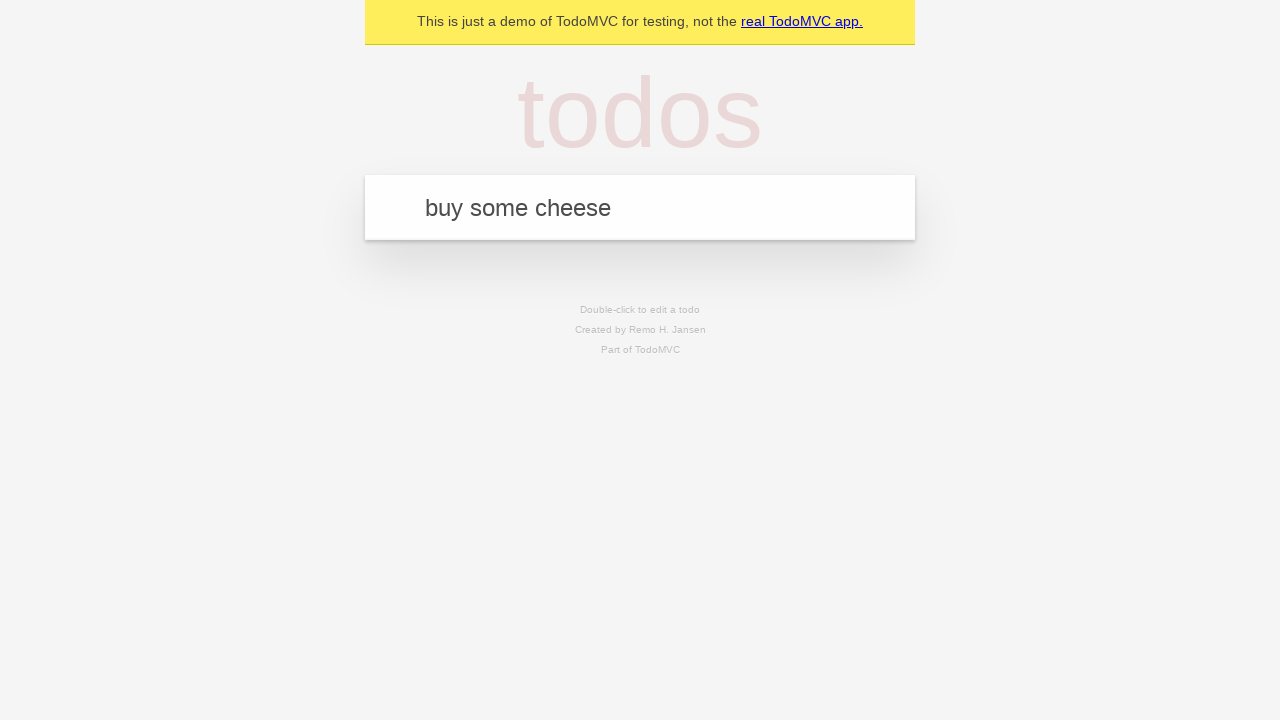

Pressed Enter to add todo 'buy some cheese' on internal:attr=[placeholder="What needs to be done?"i]
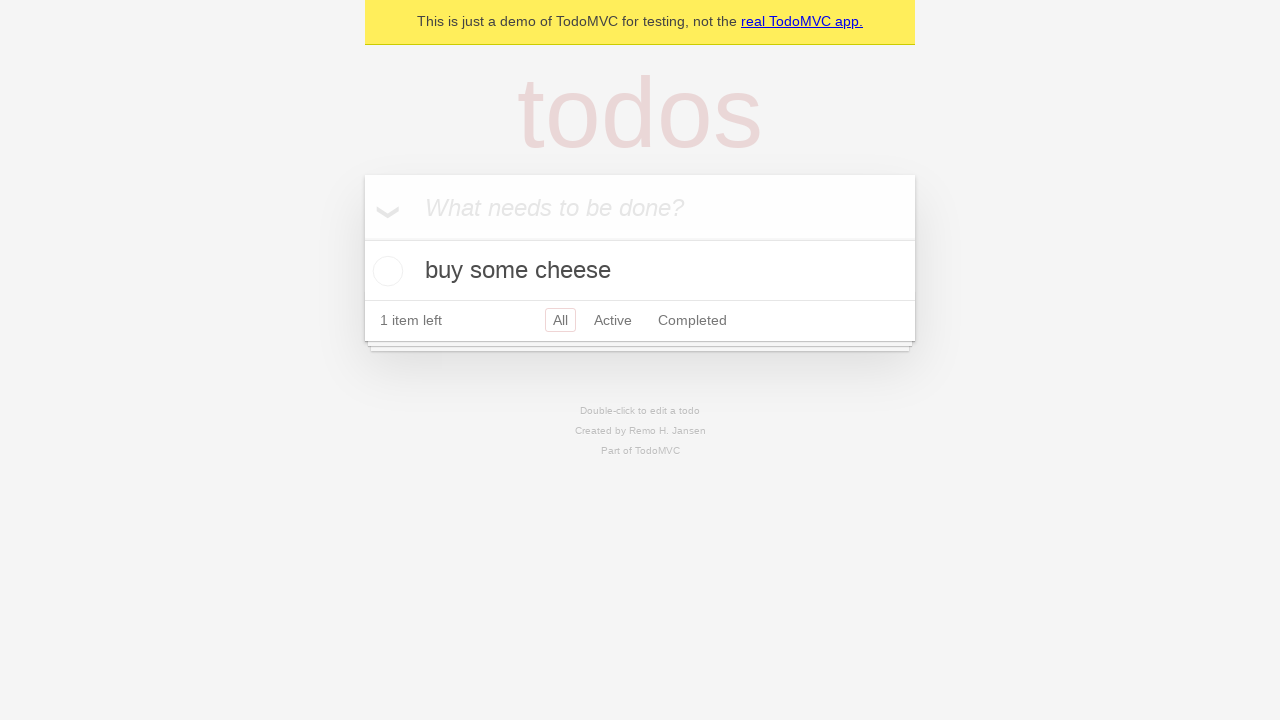

Filled todo input with 'feed the cat' on internal:attr=[placeholder="What needs to be done?"i]
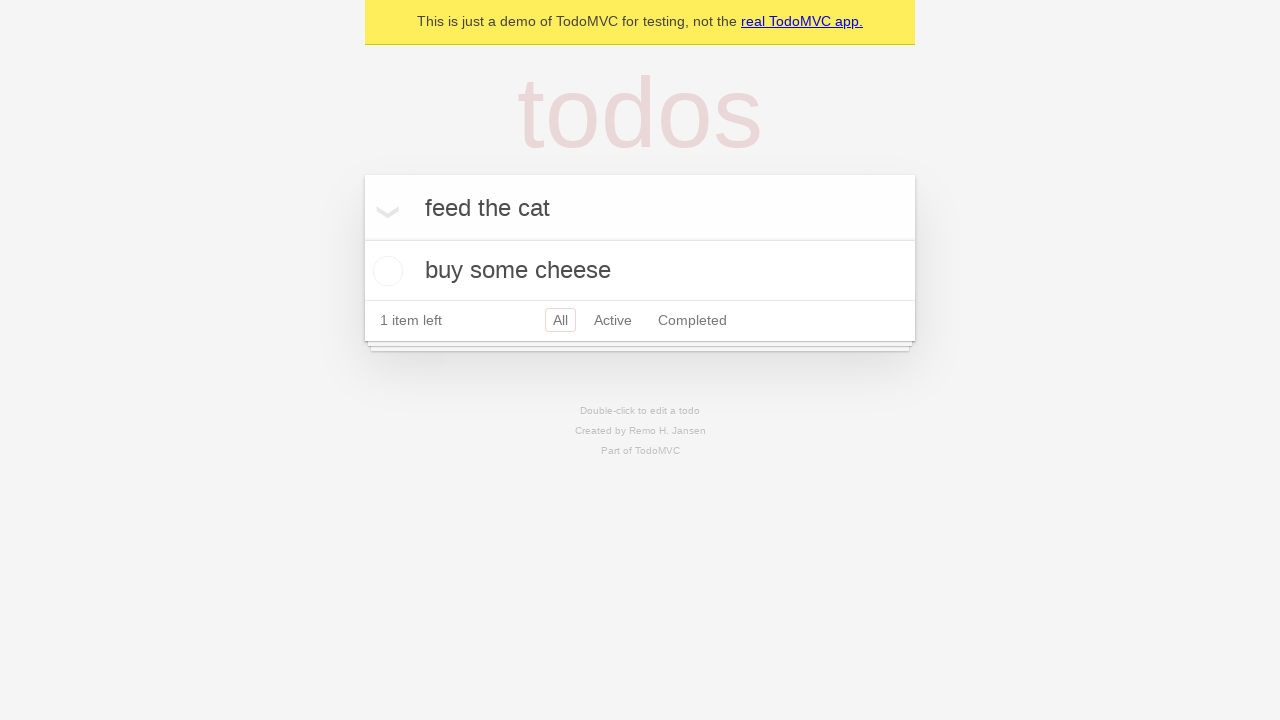

Pressed Enter to add todo 'feed the cat' on internal:attr=[placeholder="What needs to be done?"i]
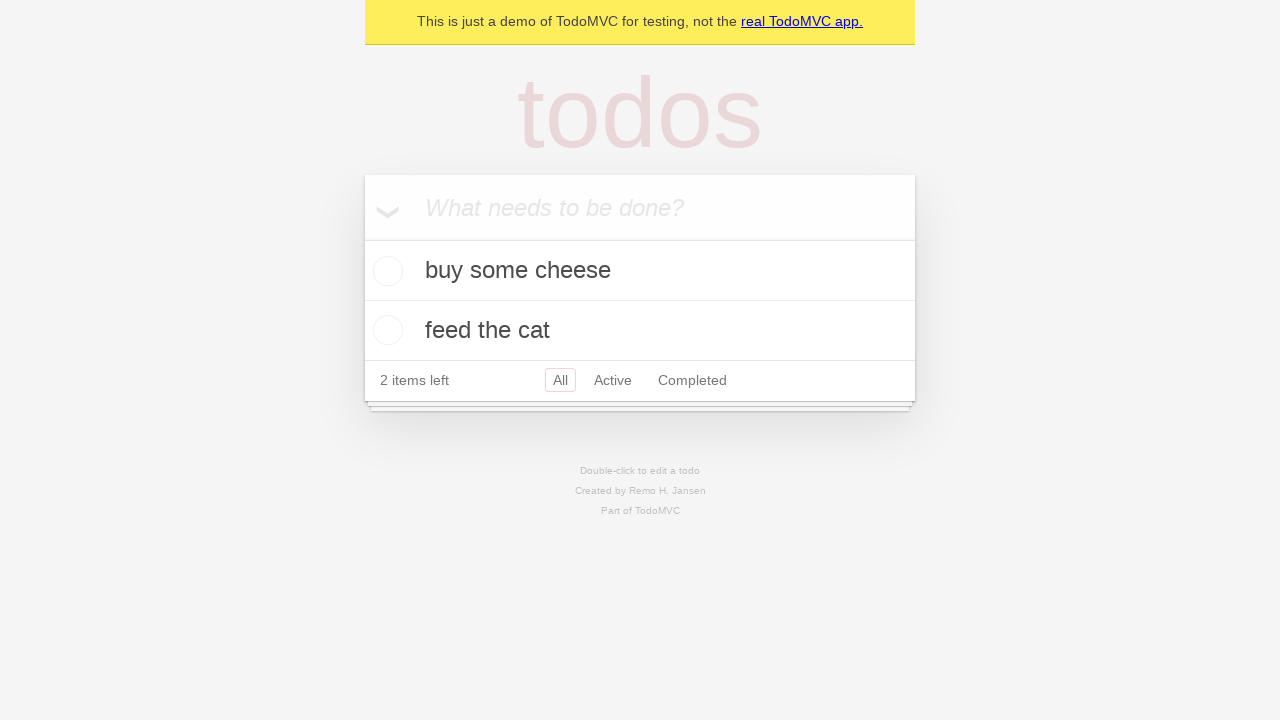

Filled todo input with 'book a doctors appointment' on internal:attr=[placeholder="What needs to be done?"i]
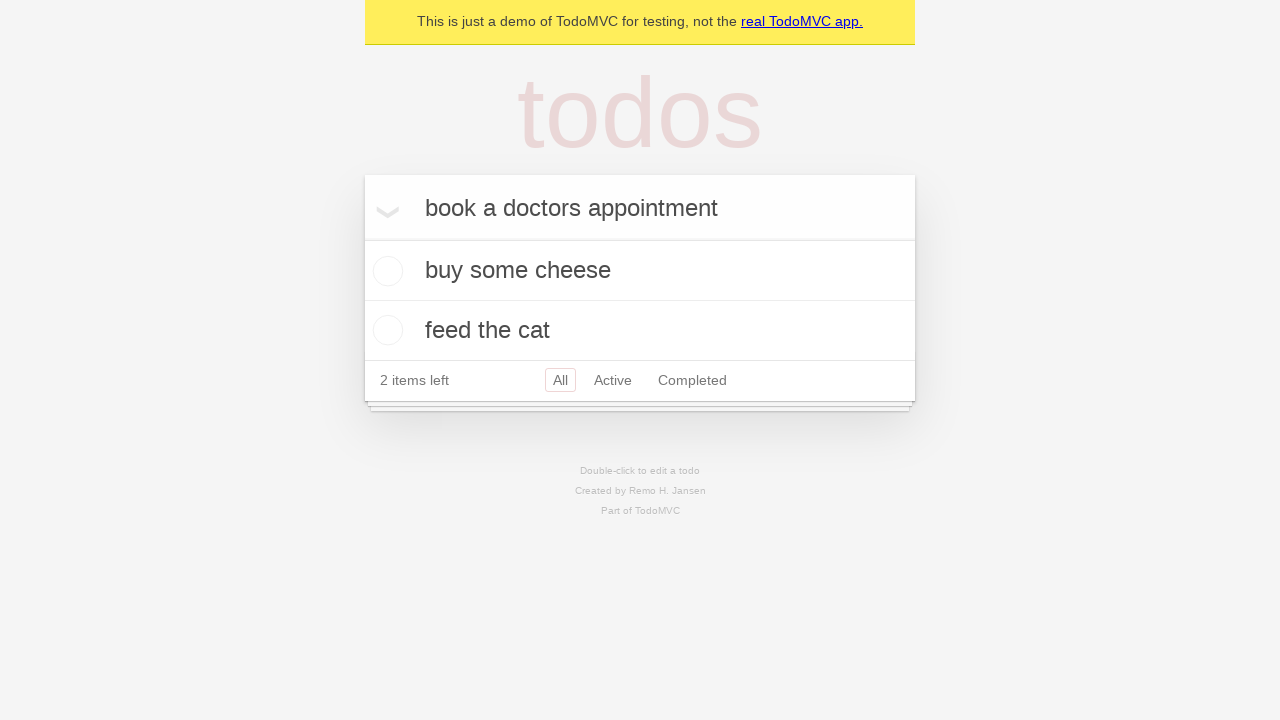

Pressed Enter to add todo 'book a doctors appointment' on internal:attr=[placeholder="What needs to be done?"i]
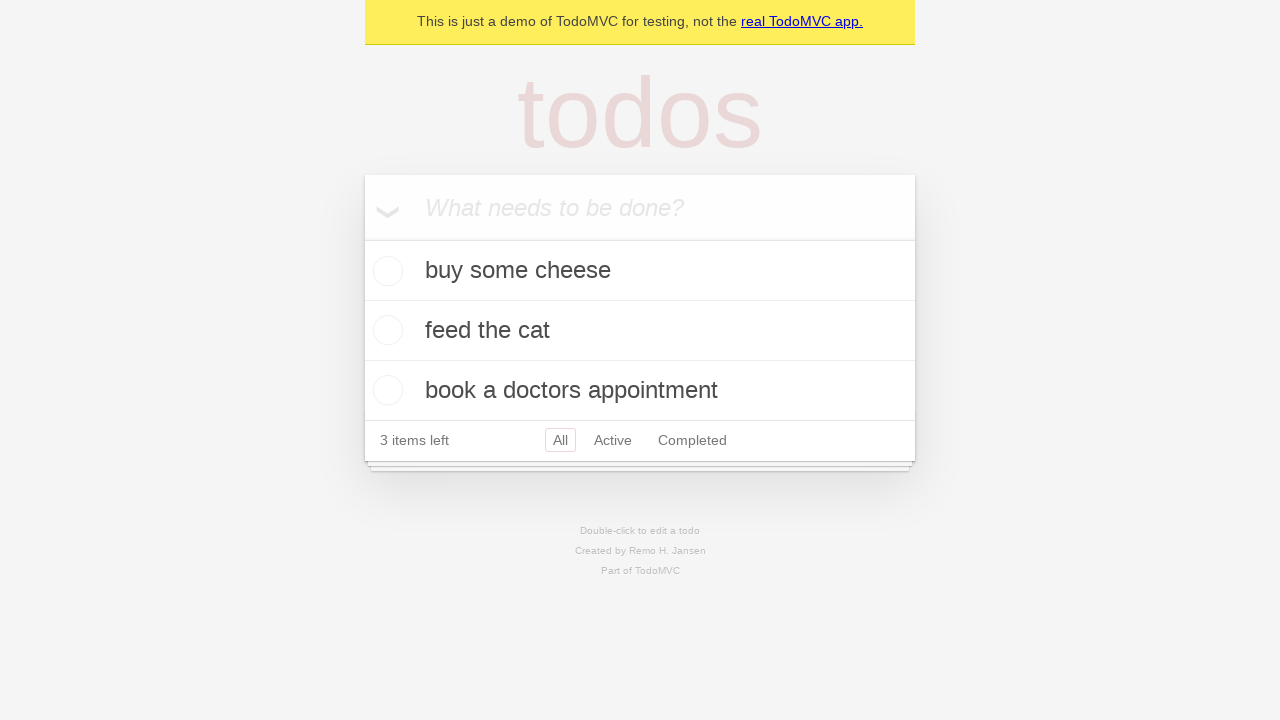

Waited for all three todo items to load
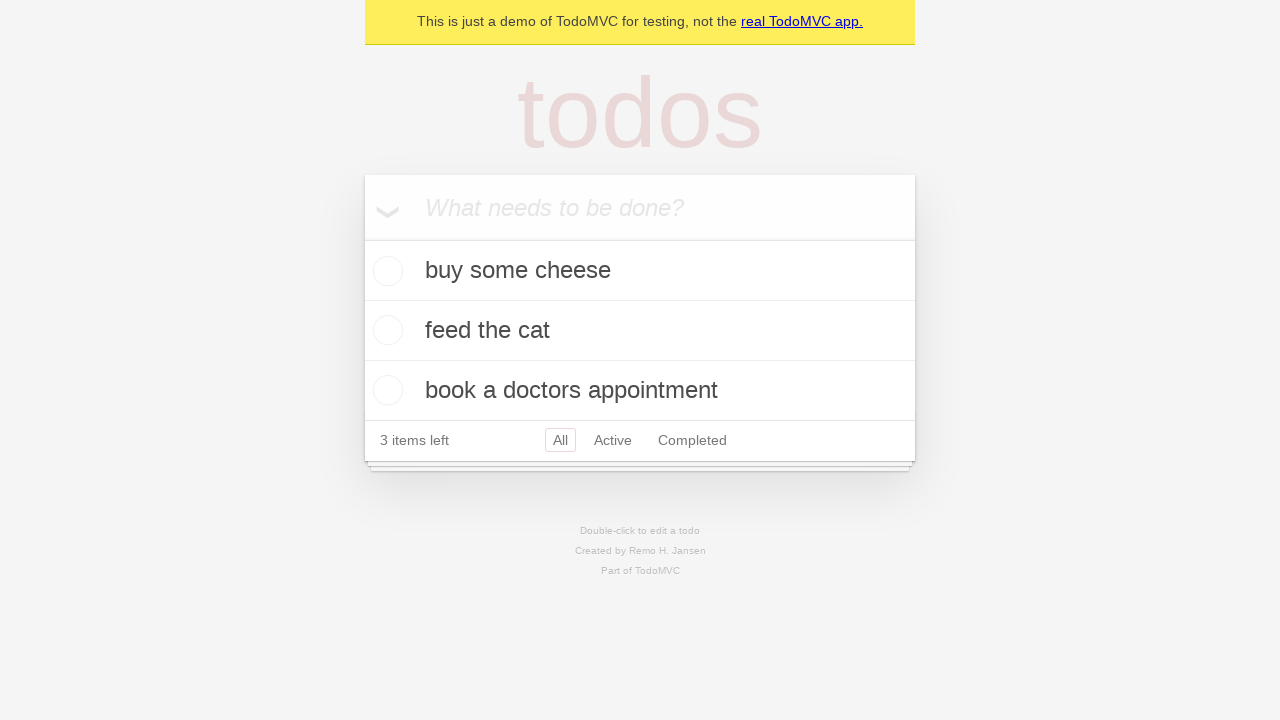

Clicked Active filter link at (613, 440) on internal:role=link[name="Active"i]
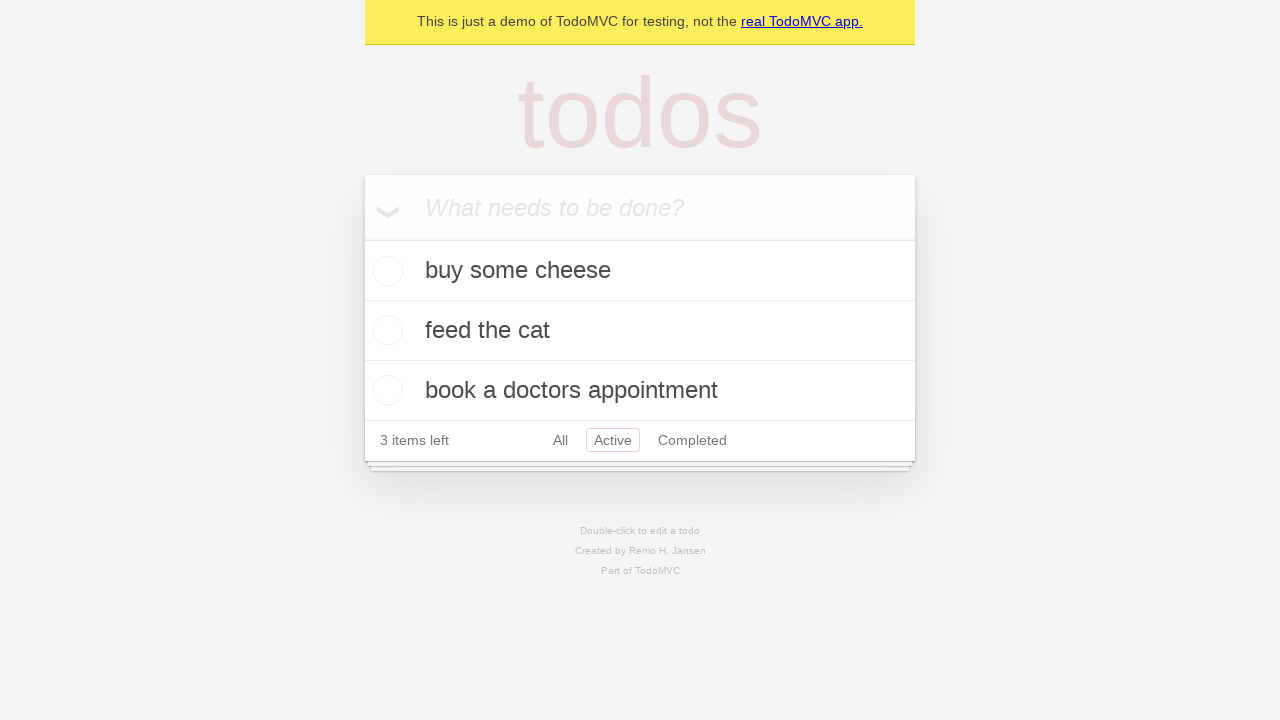

Clicked Completed filter link at (692, 440) on internal:role=link[name="Completed"i]
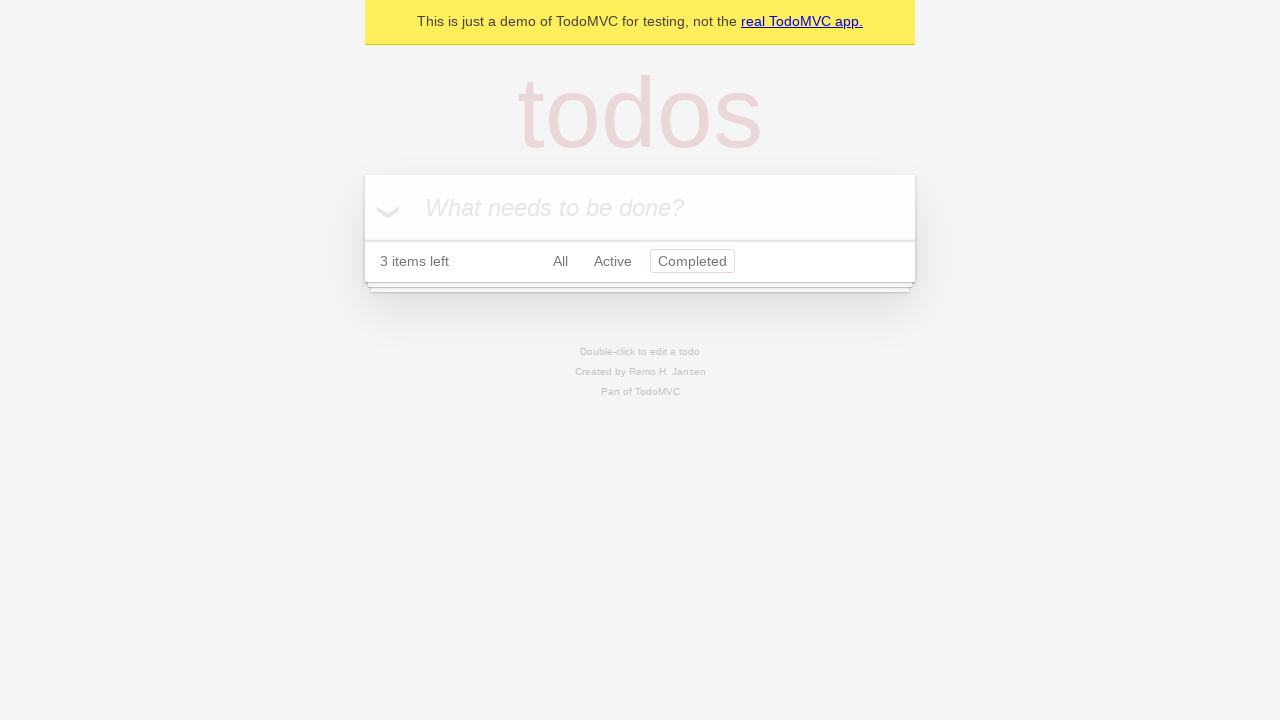

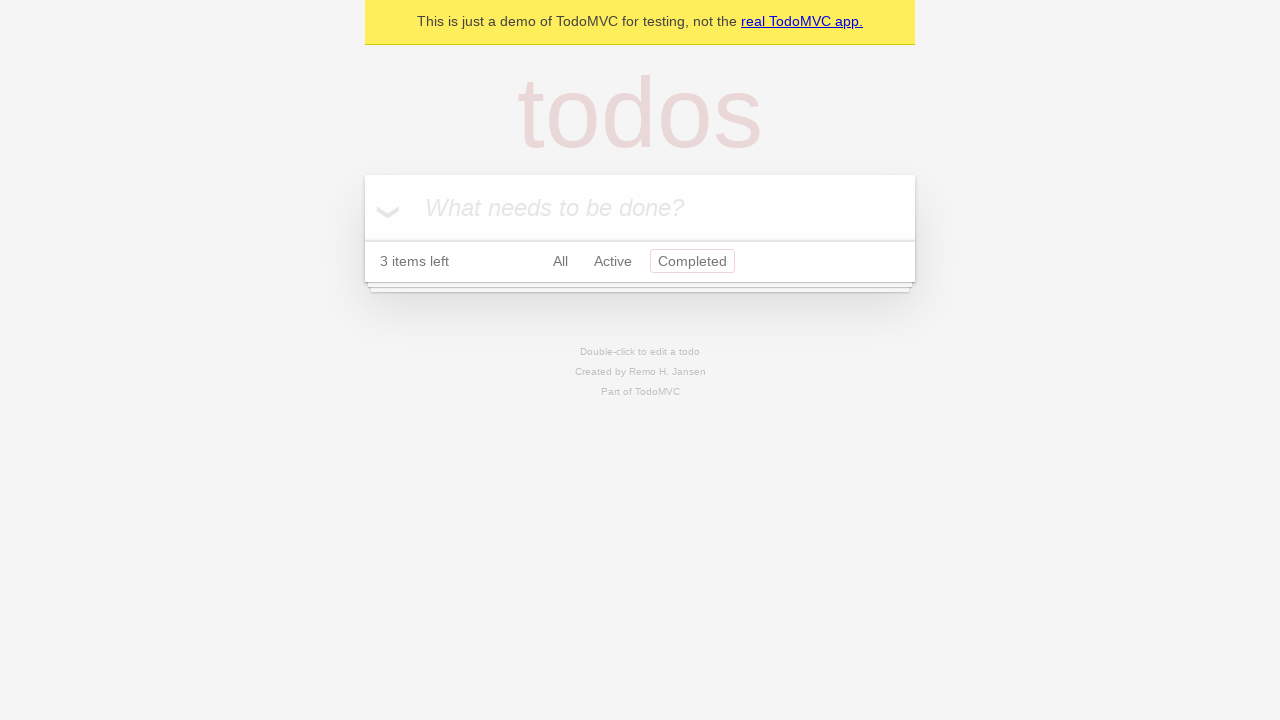